Tests context menu functionality by right-clicking on an element and accepting the resulting alert dialog

Starting URL: https://the-internet.herokuapp.com/

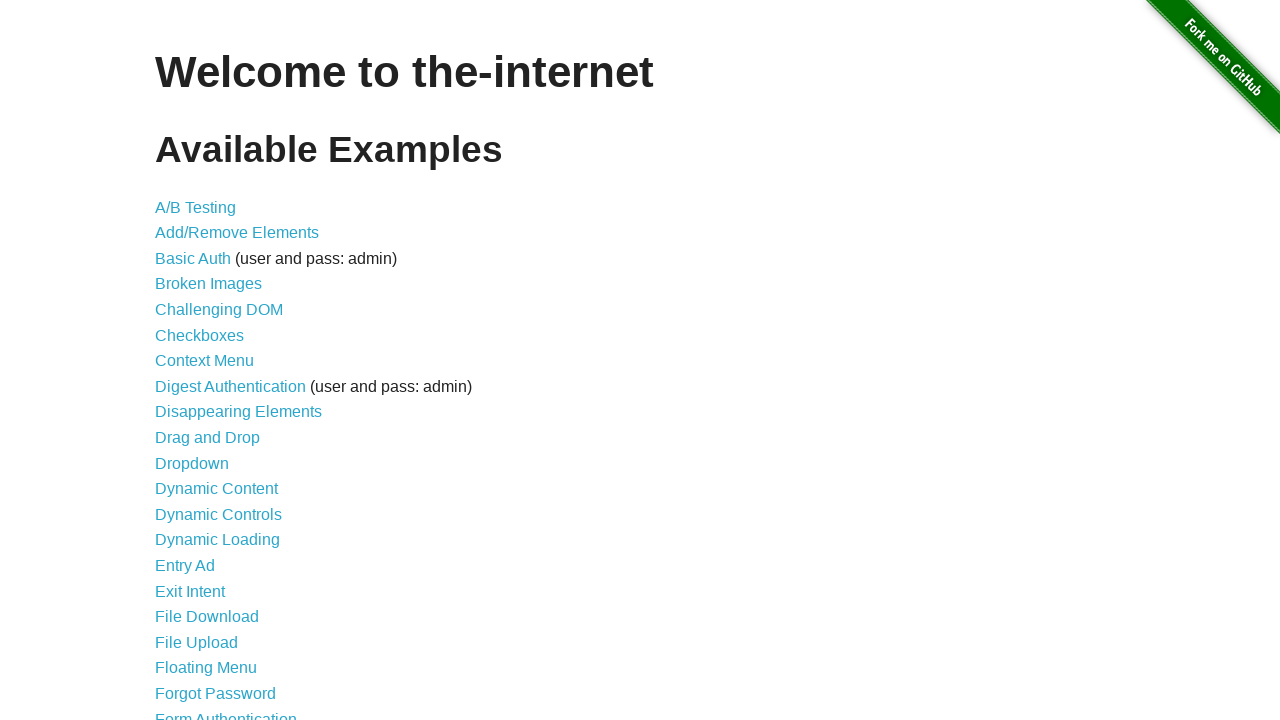

Clicked on Context Menu link at (204, 361) on text=Context Menu
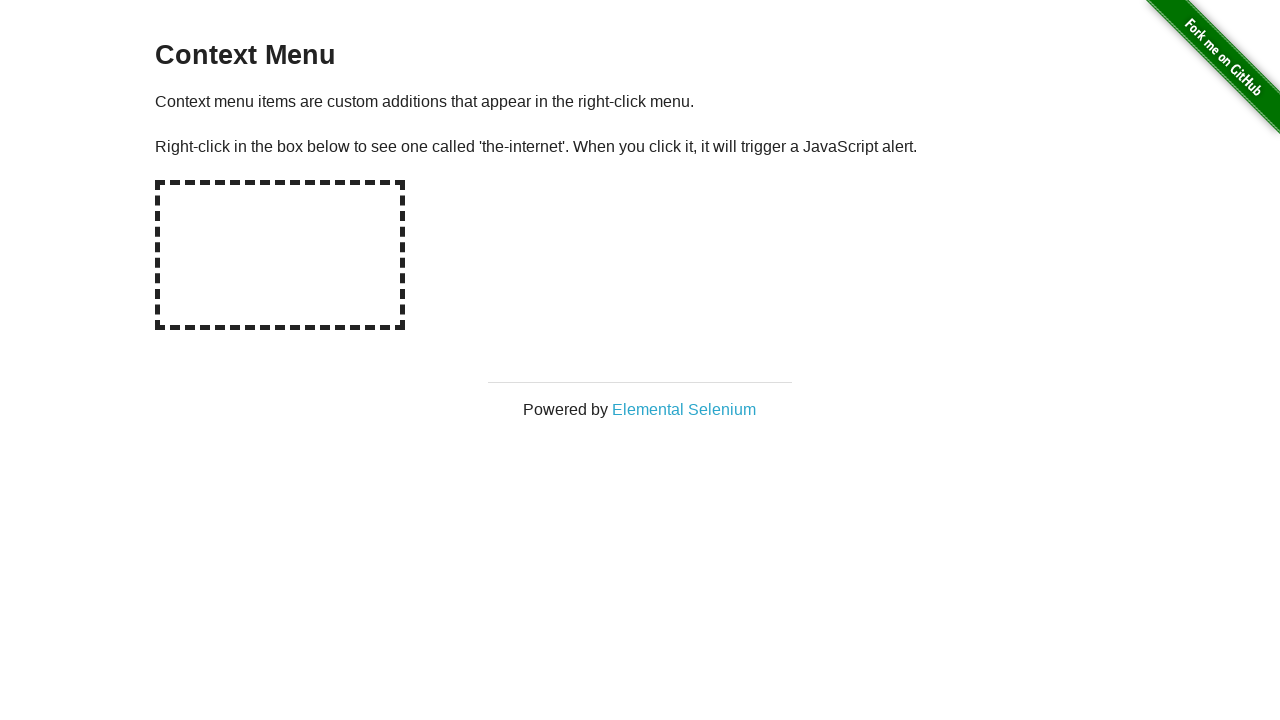

Right-clicked on hot-spot element to open context menu at (280, 255) on #hot-spot
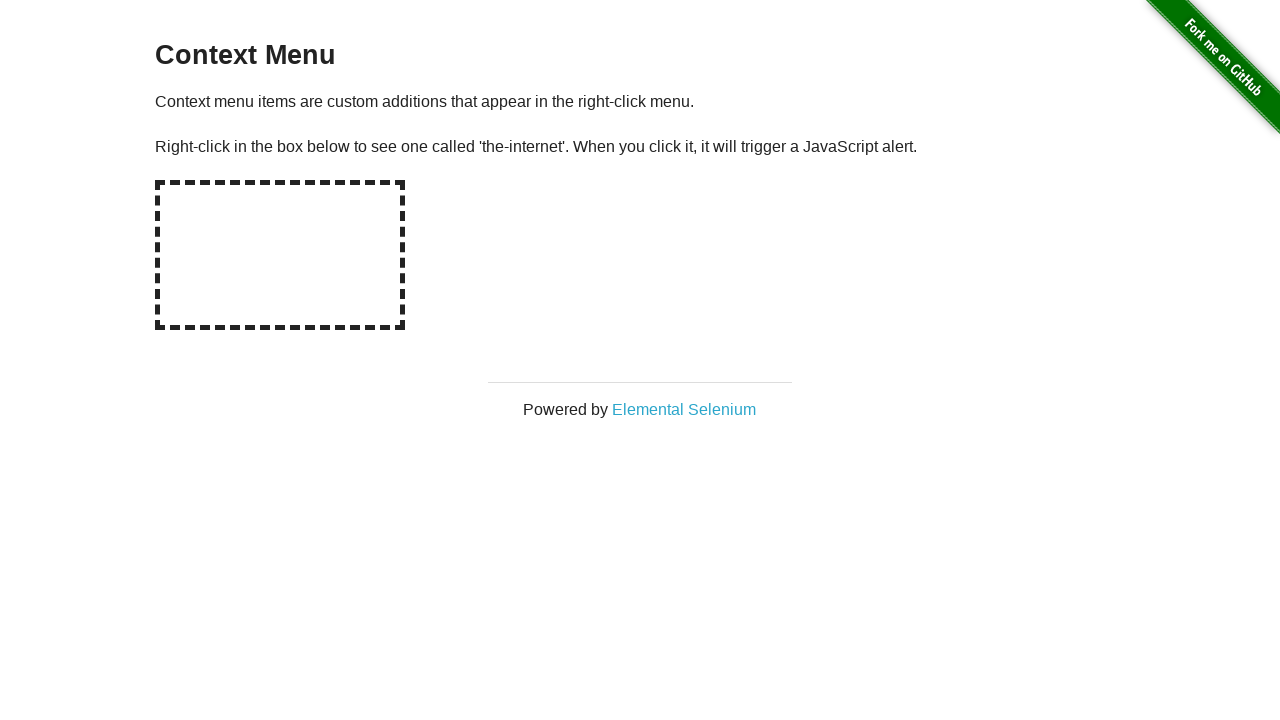

Set up dialog handler to accept alert
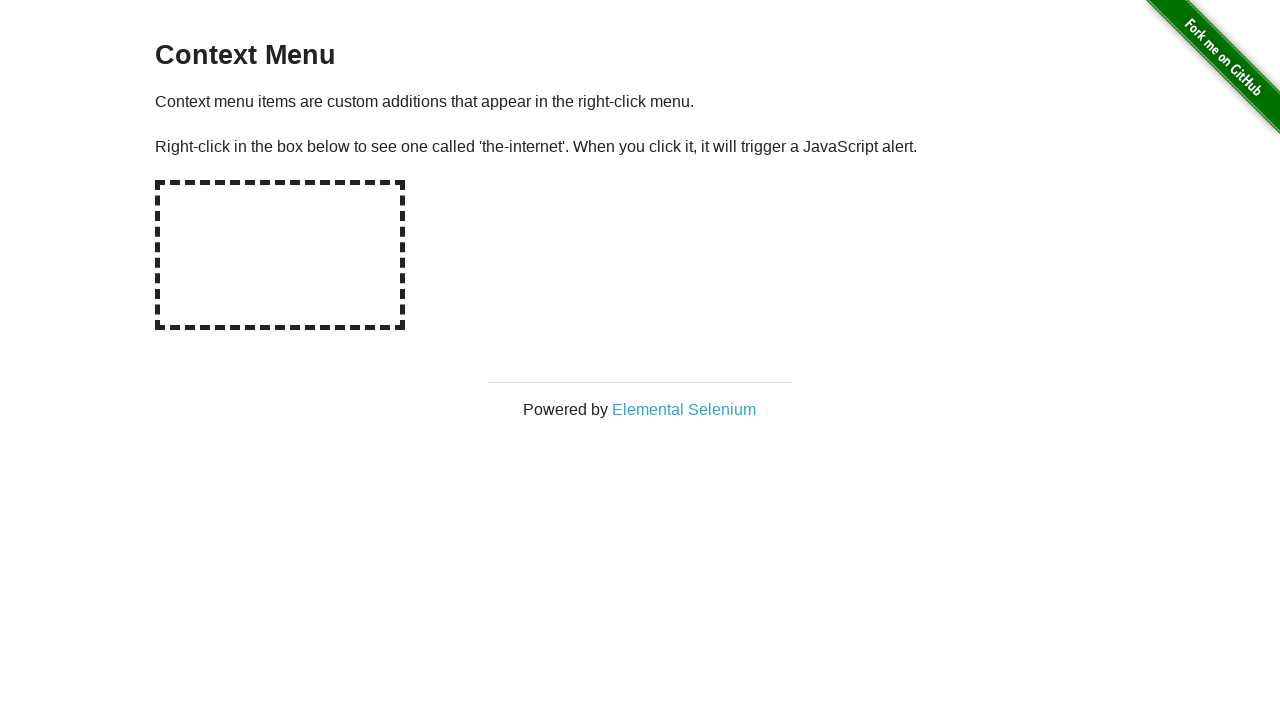

Navigated back to main page
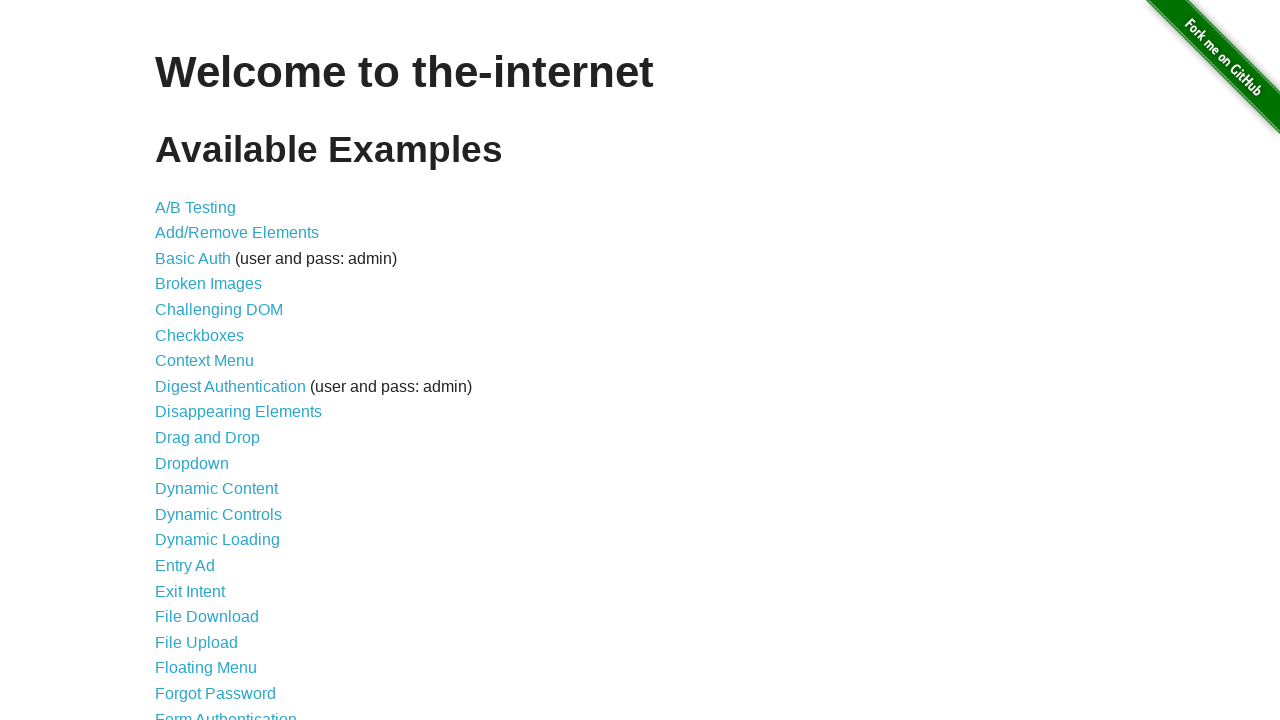

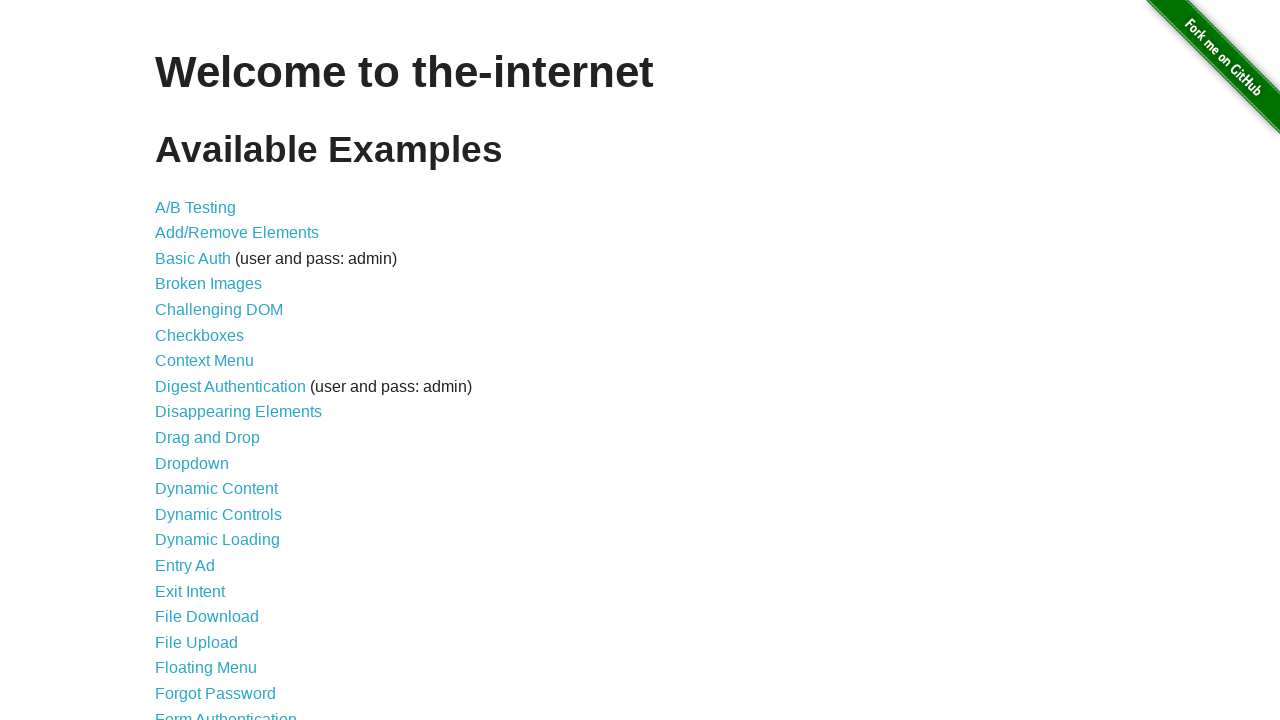